Tests dropdown list functionality by selecting different options from the dropdown menu.

Starting URL: http://the-internet.herokuapp.com/dropdown

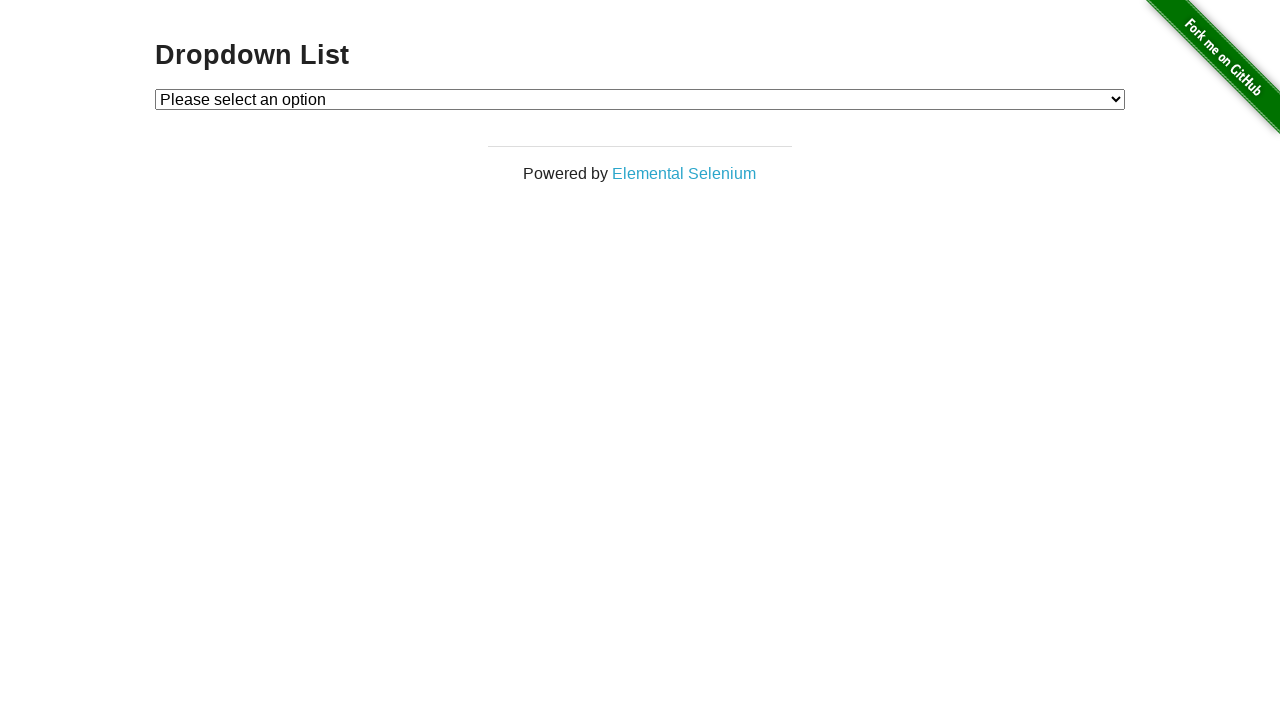

Waited for dropdown element to be present
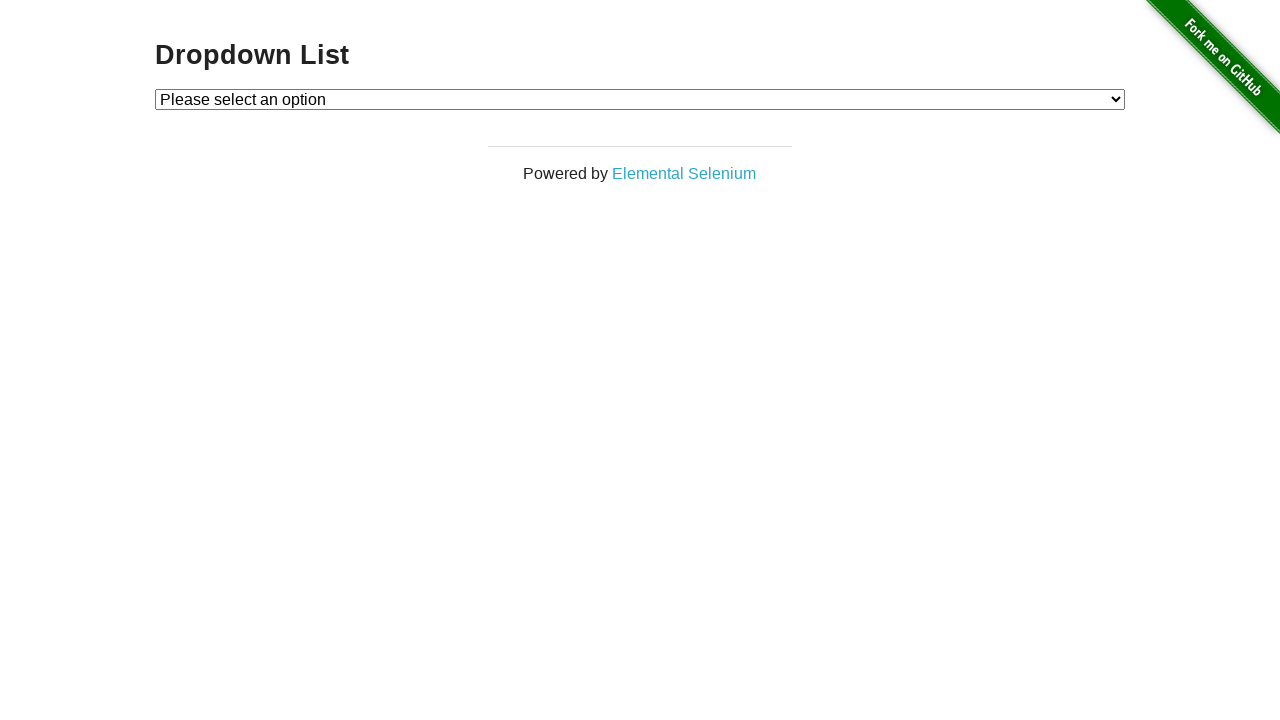

Selected 'Option 1' from dropdown menu on #dropdown
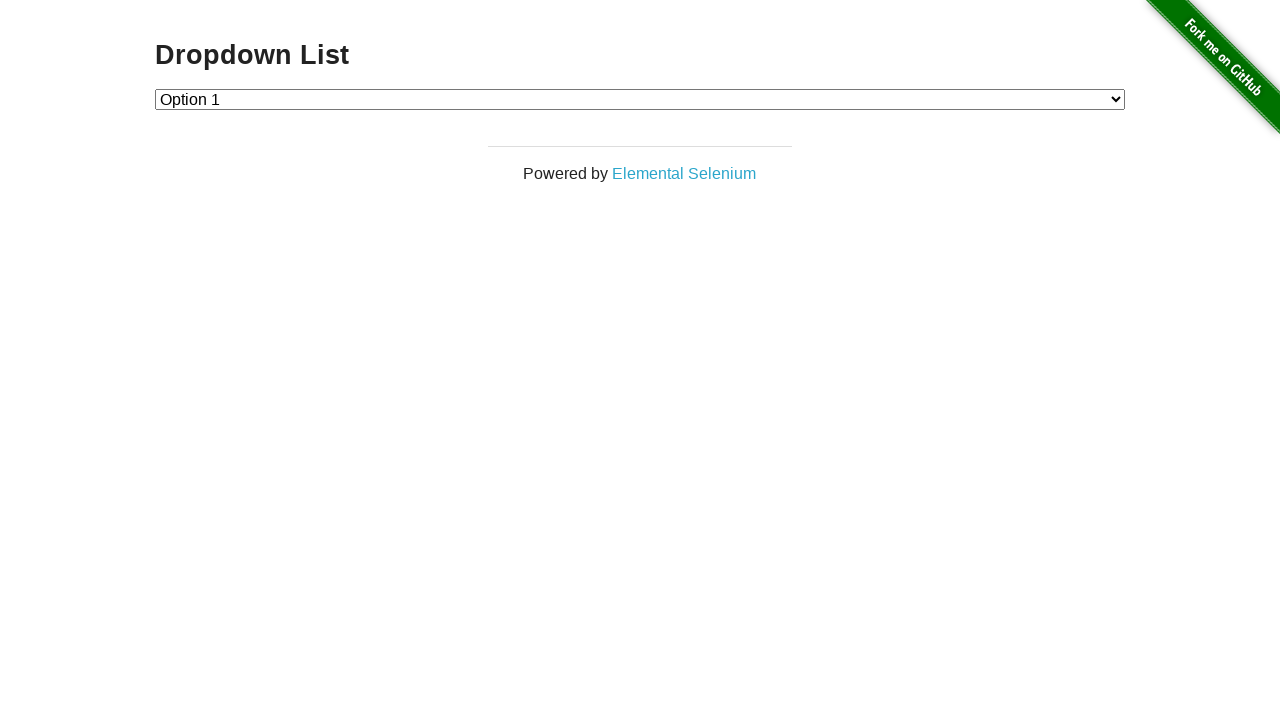

Selected 'Option 2' from dropdown menu on #dropdown
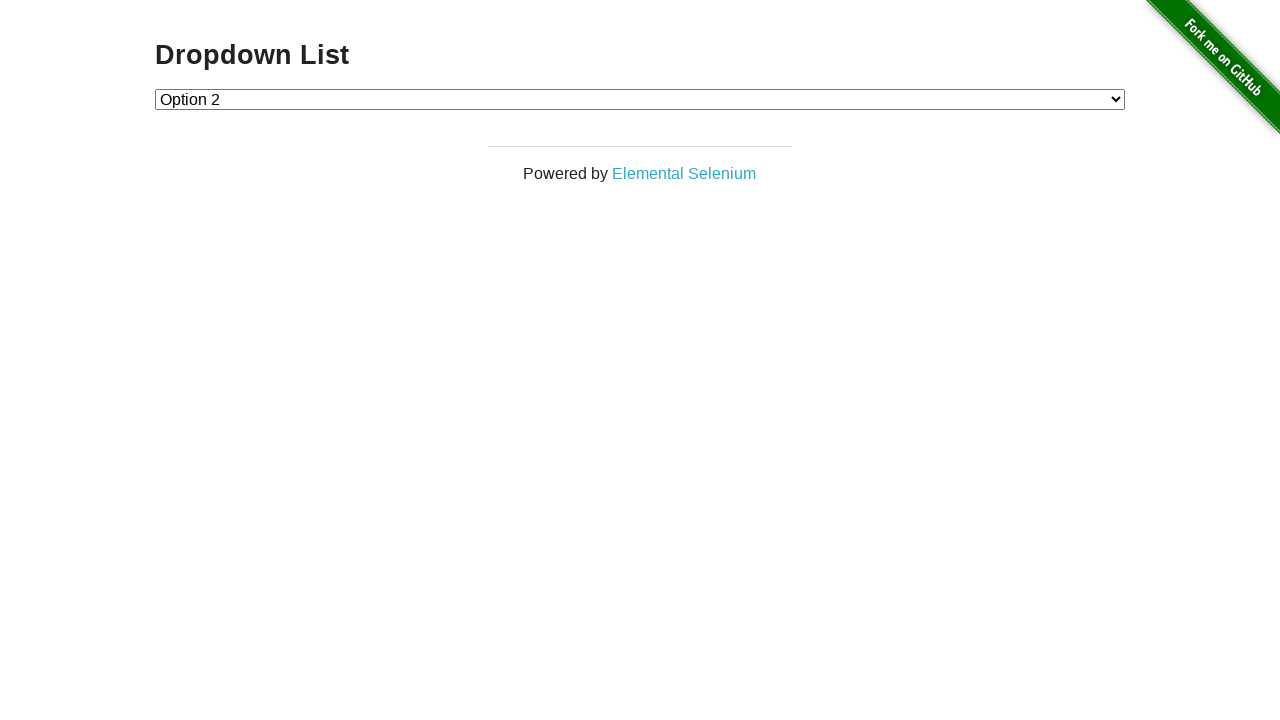

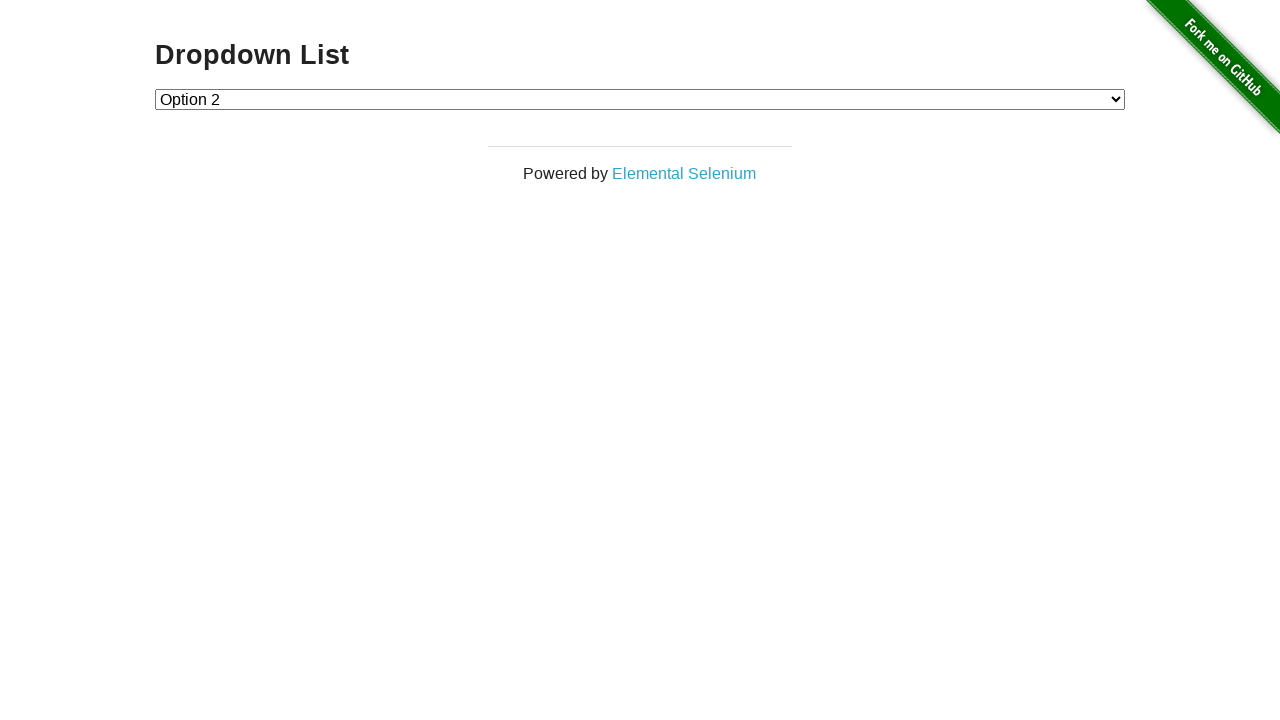